Tests interacting with a date time picker by opening the calendar dropdown, navigating to a previous month, and selecting a specific day

Starting URL: https://www.htmlelements.com/demos/datetimepicker/overview/index.htm

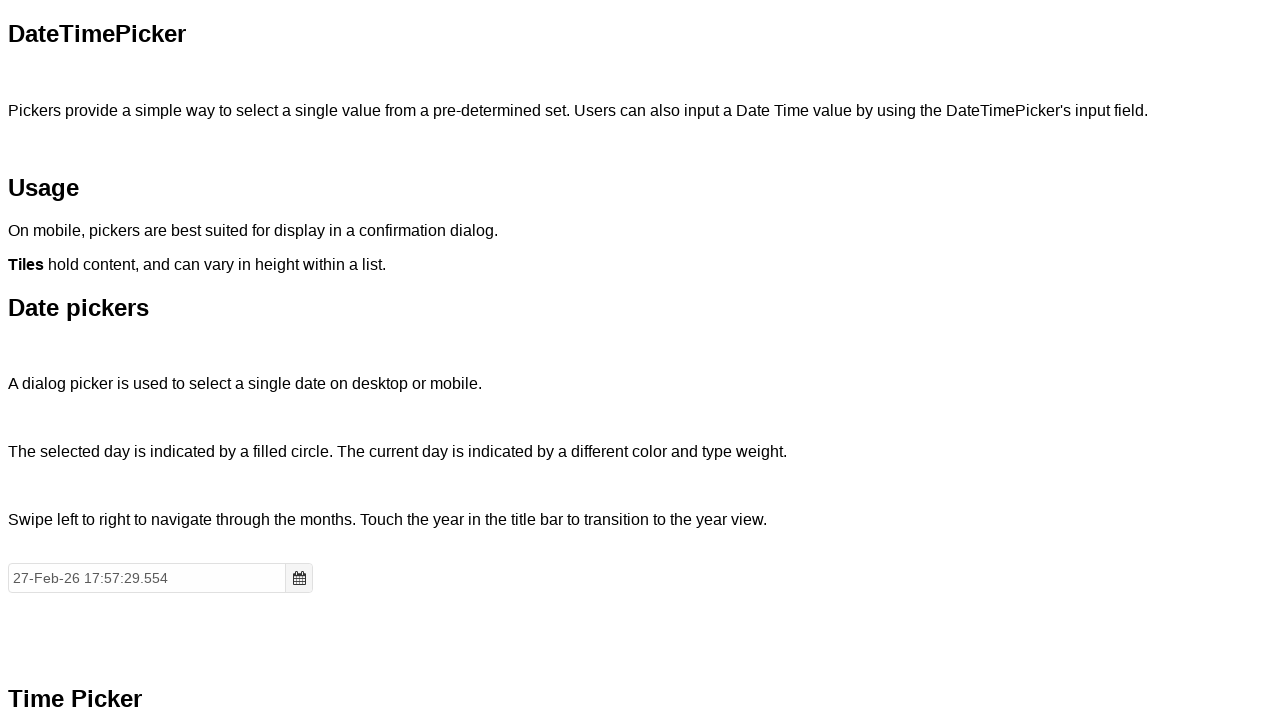

Clicked calendar dropdown button to open date picker at (298, 578) on (//div[contains(@class,'smart-drop-down-button smart-calendar-button')])[1]
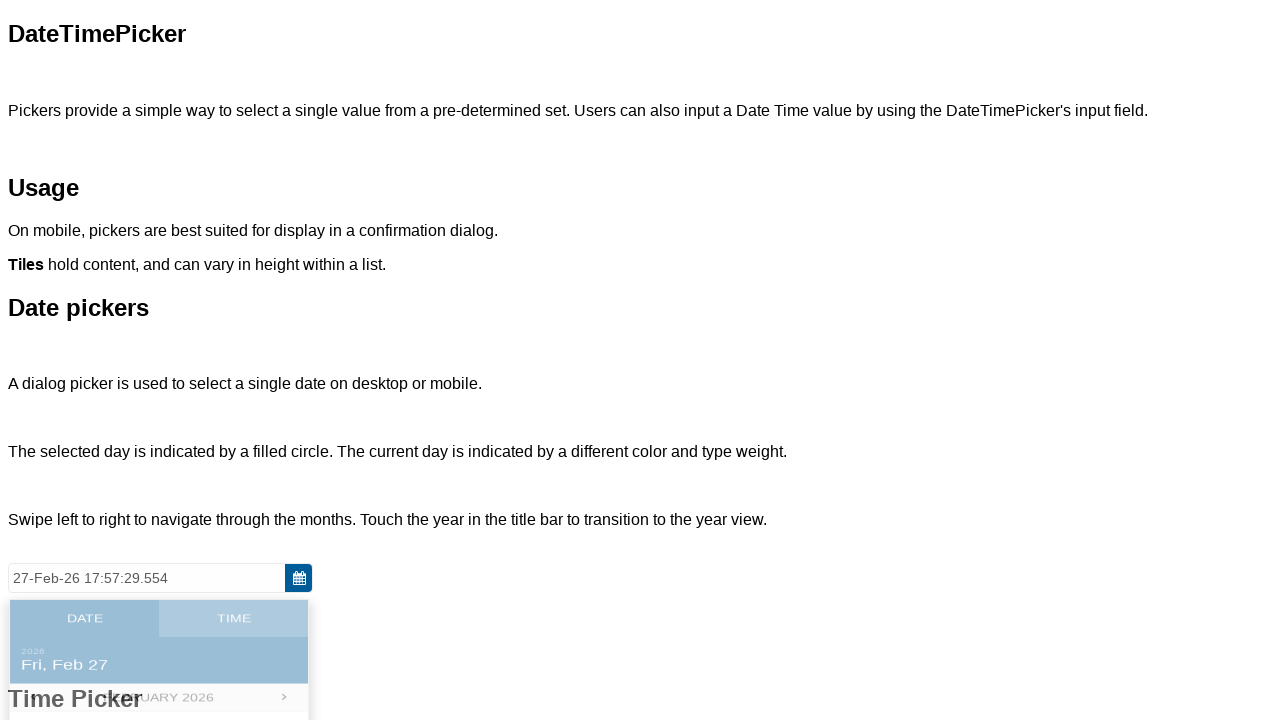

Clicked previous month arrow to navigate to previous month at (34, 705) on (//span[@class='smart-arrow-left smart-arrow'])[1]
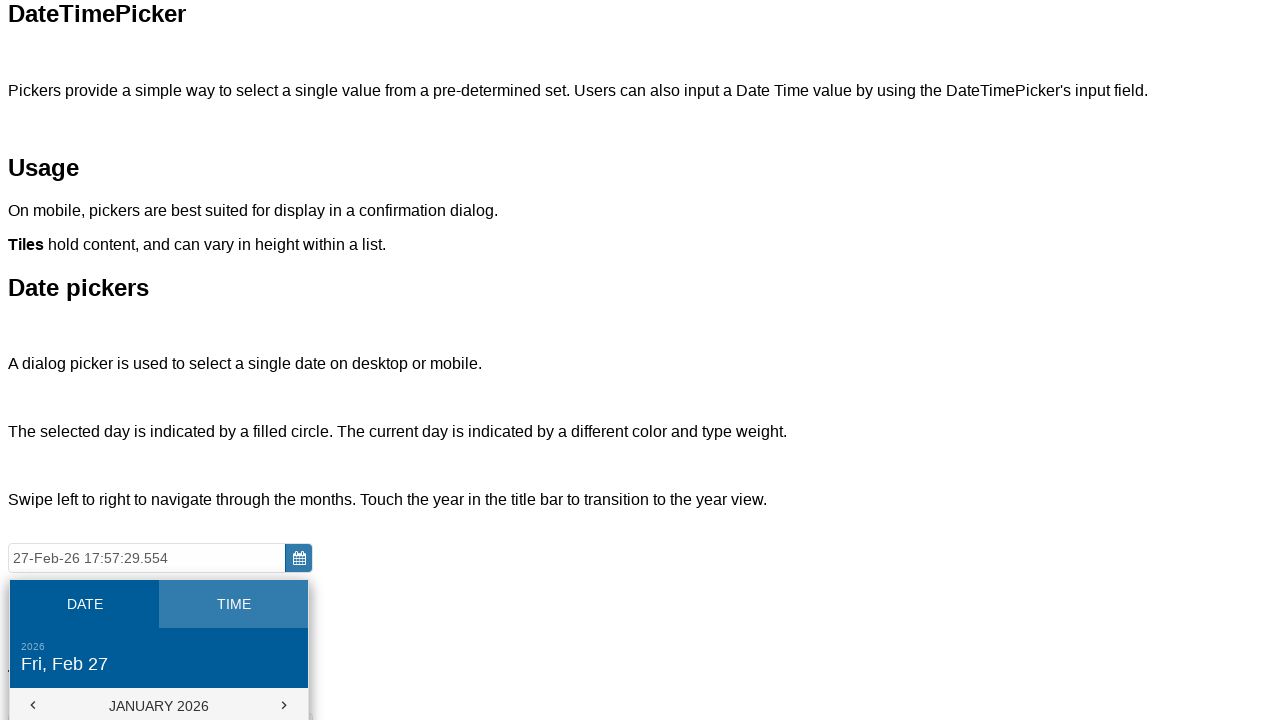

Selected day 11 from the calendar at (55, 360) on (//div[text()='11'])[1]
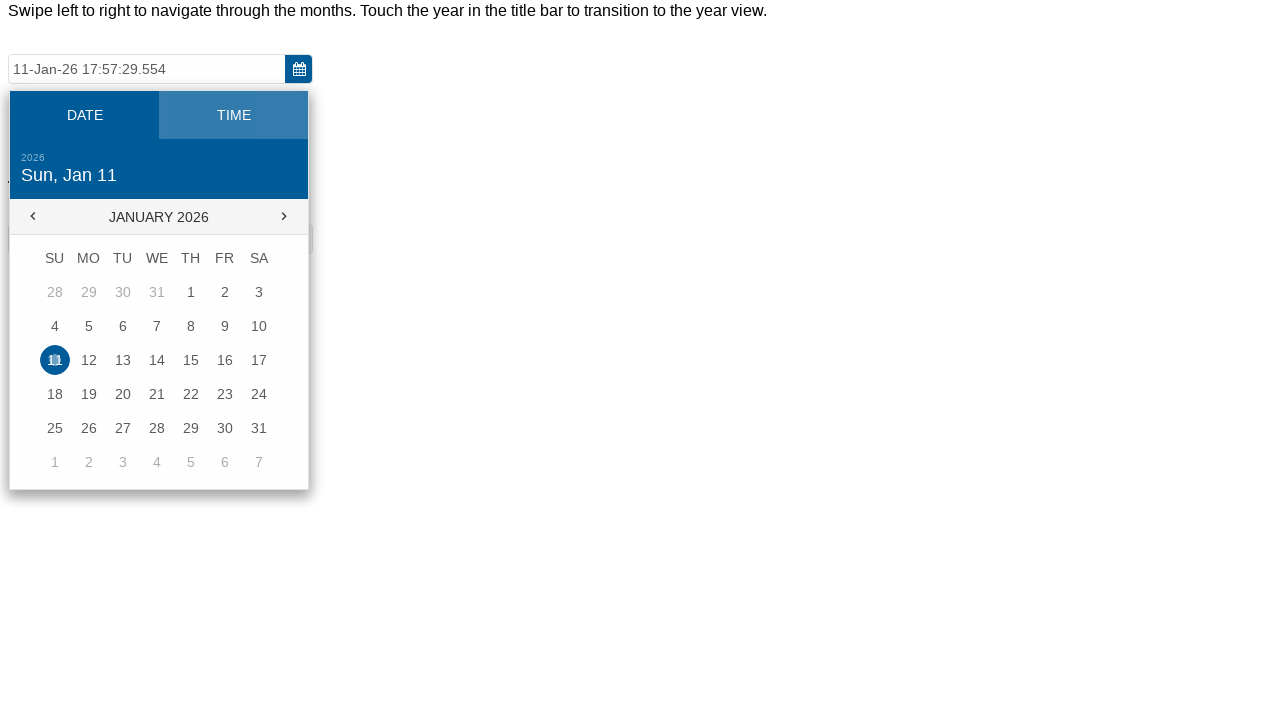

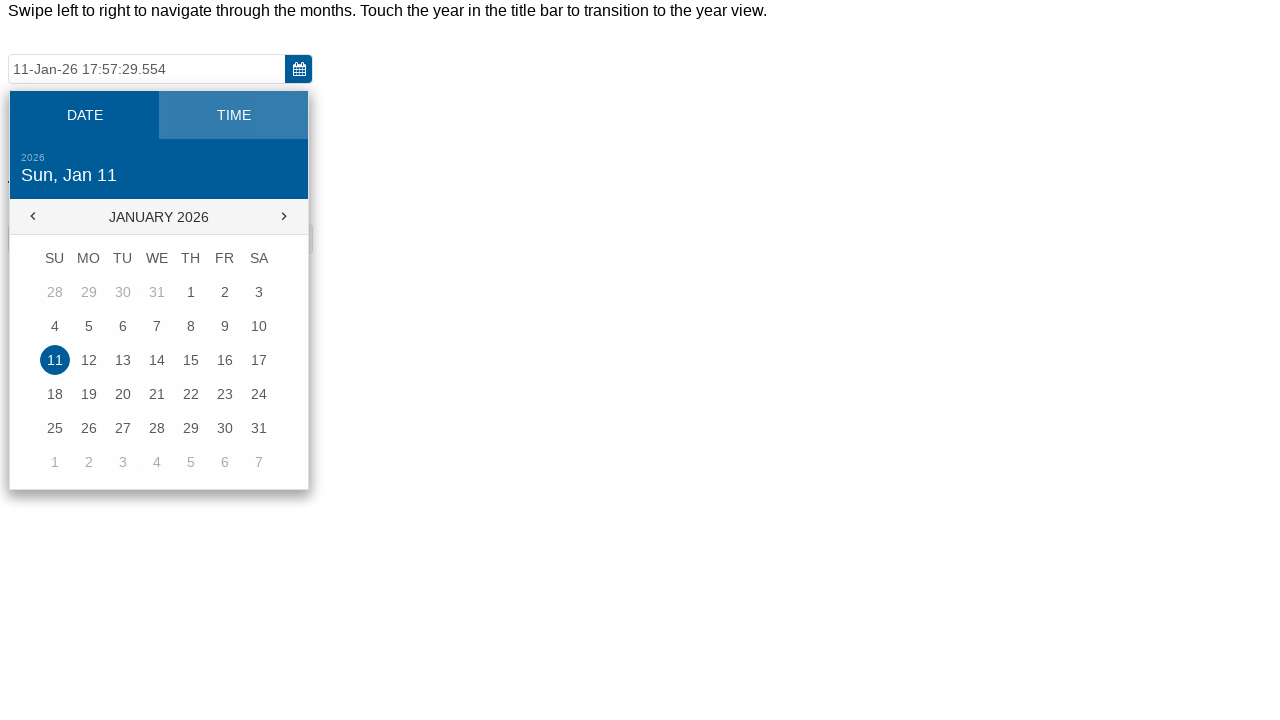